Tests opening multiple links in new tabs from a specific footer column and navigating between the opened windows

Starting URL: https://www.rahulshettyacademy.com/AutomationPractice/

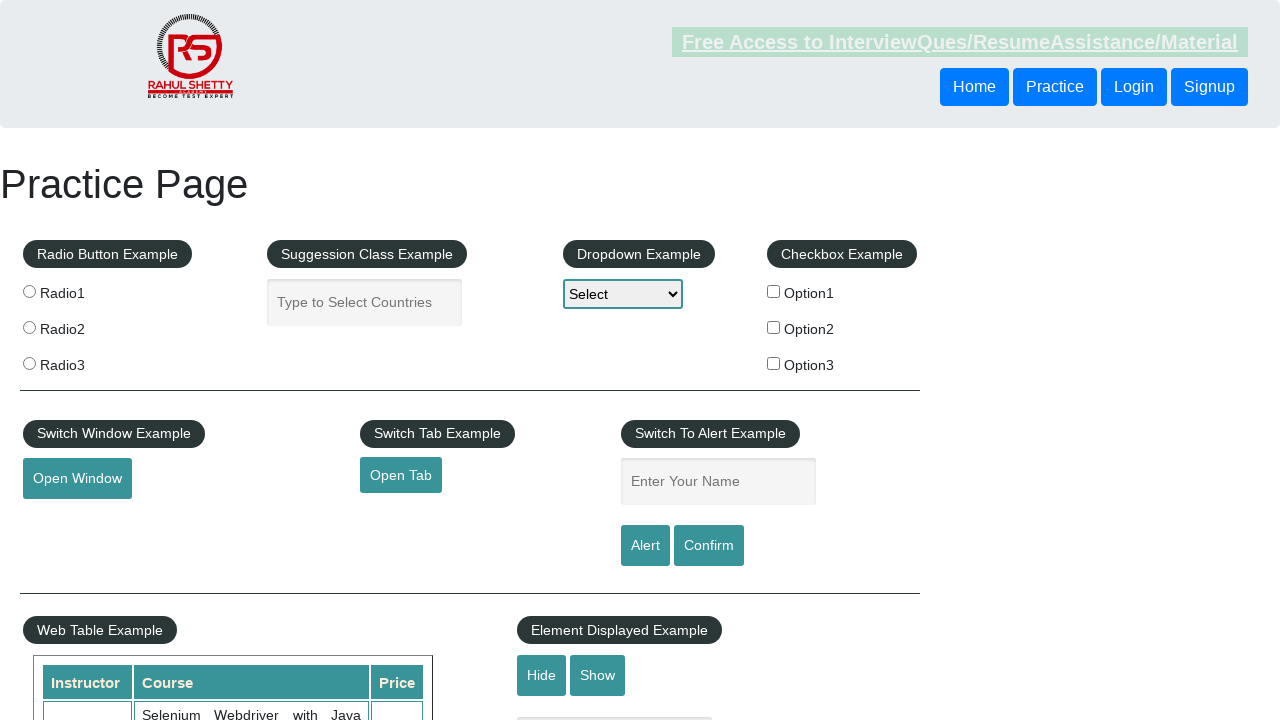

Counted total links on page: 27
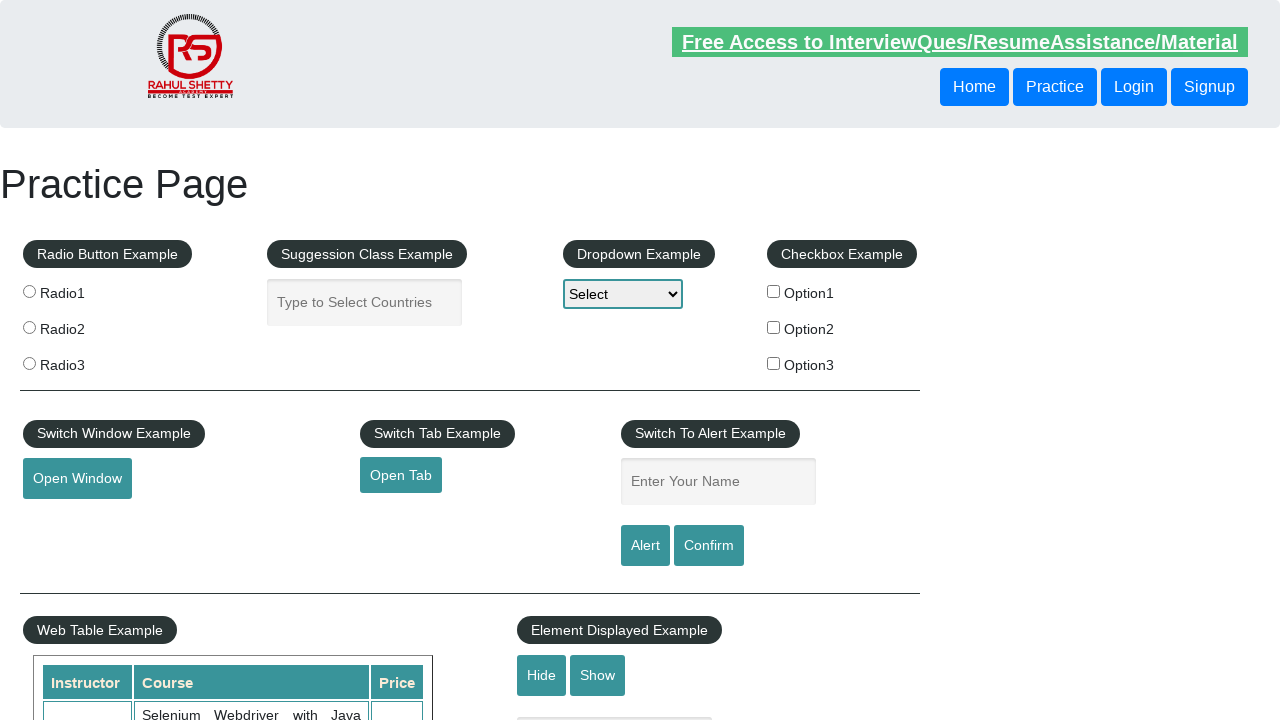

Located footer section with ID 'gf-BIG'
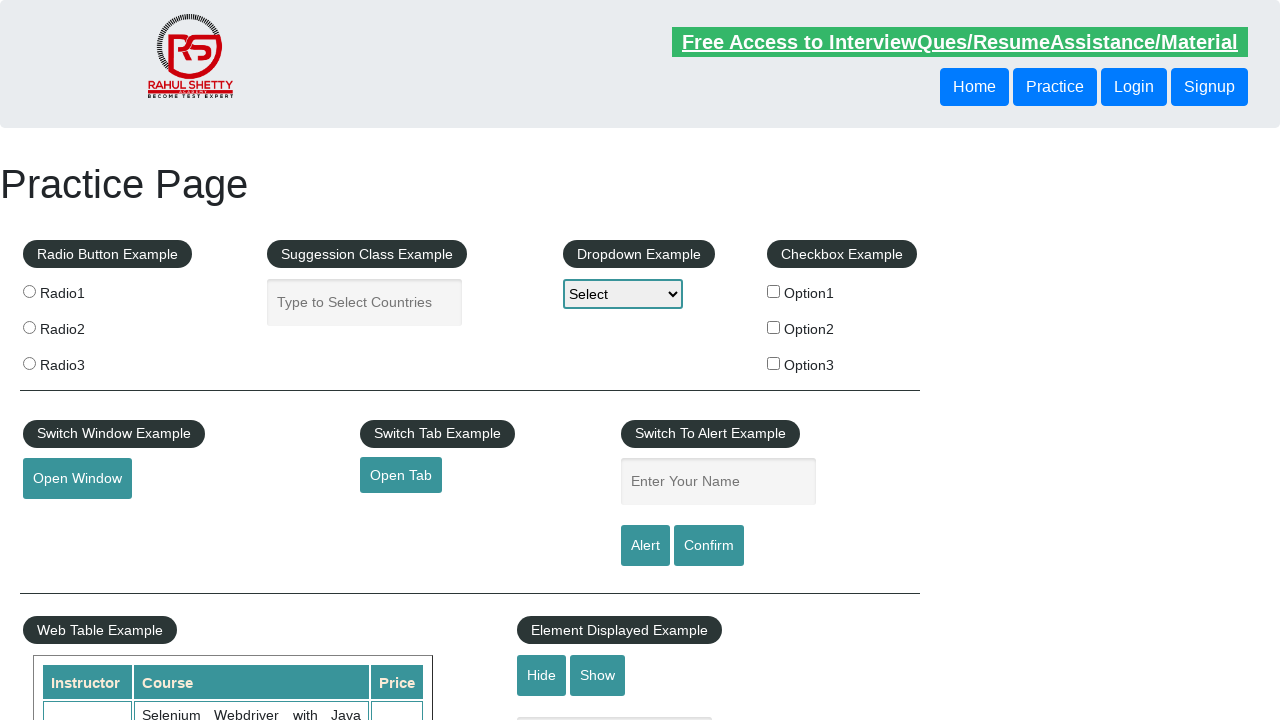

Counted footer links: 20
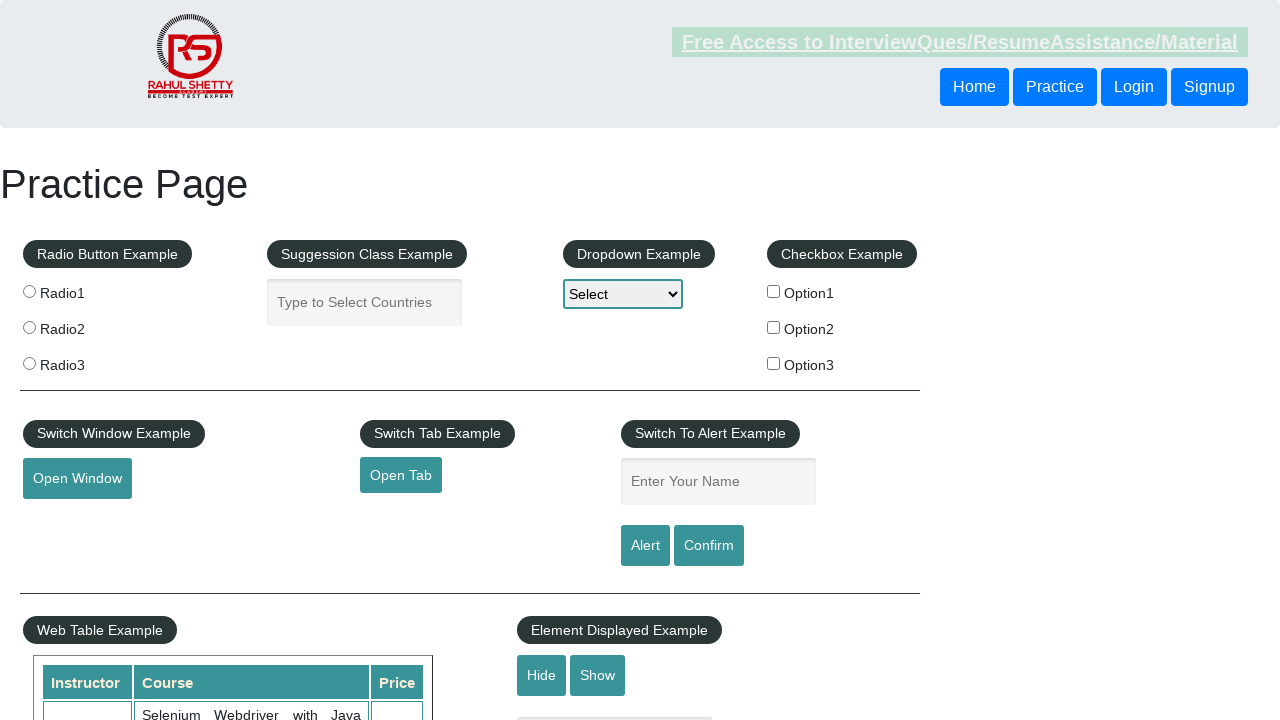

Located first column in footer section
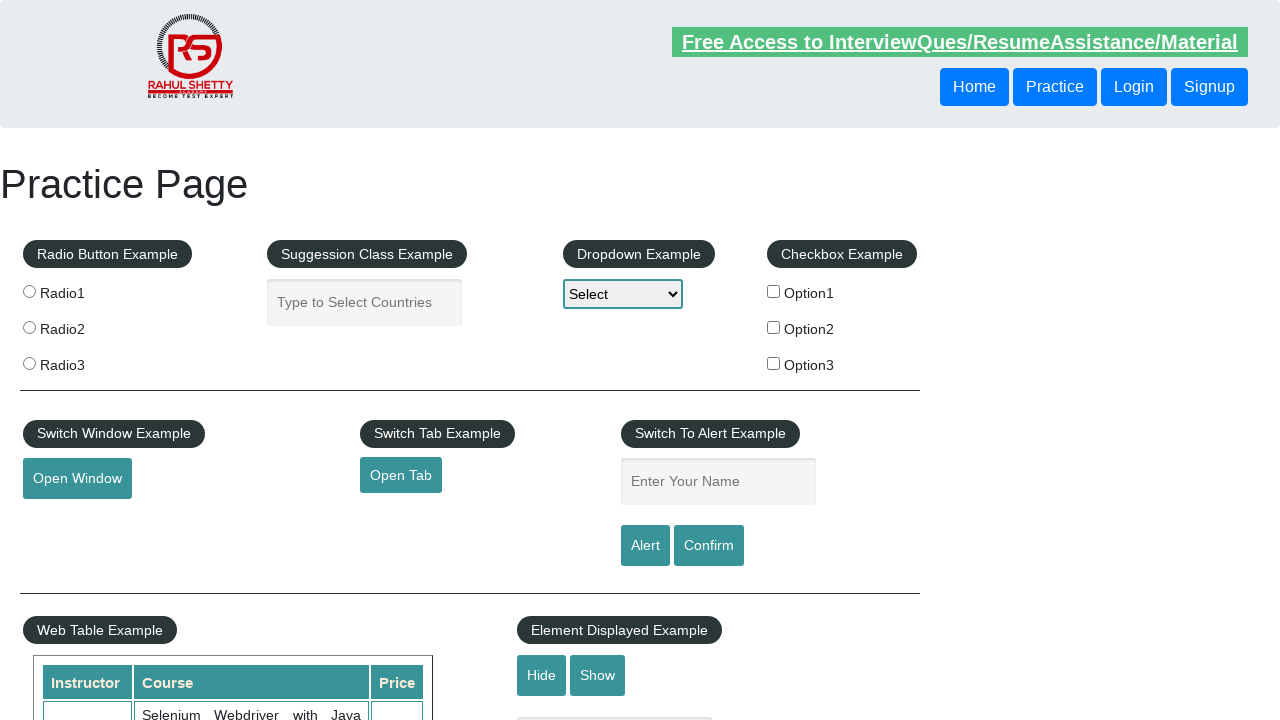

Counted first column links: 0
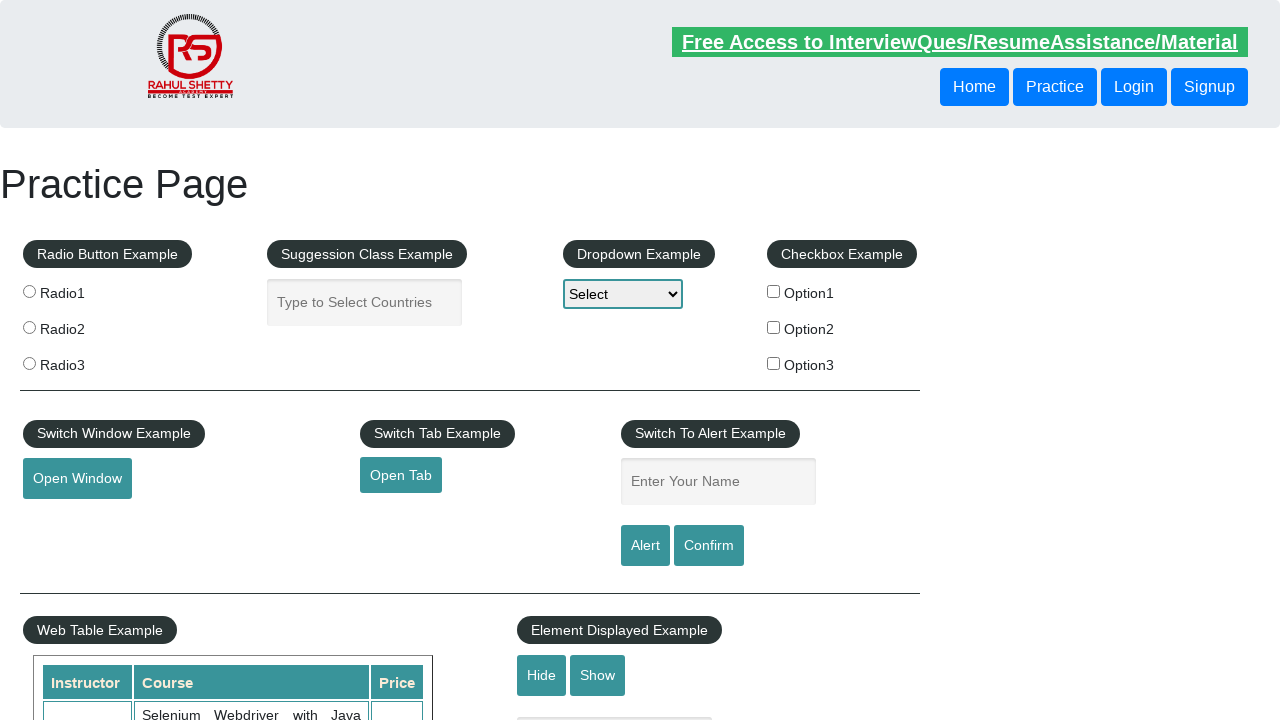

Retrieved all open windows/tabs: 1 total
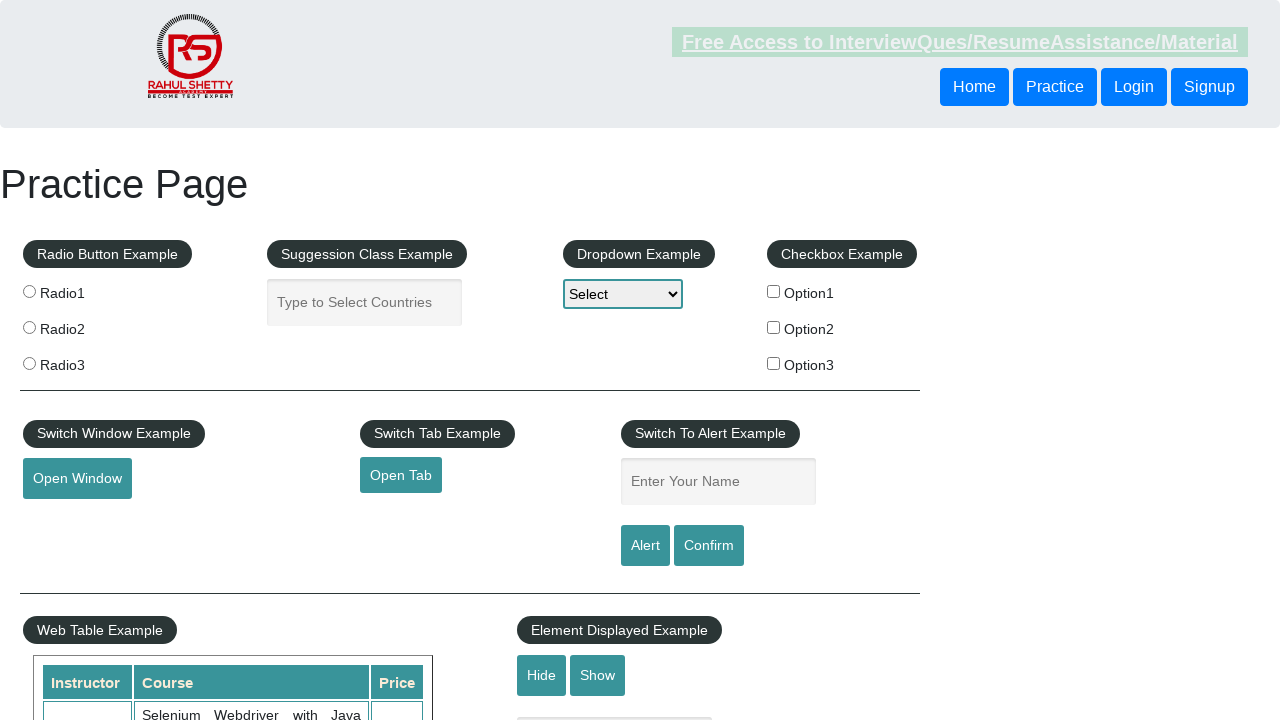

Brought window with title 'Practice Page' to front
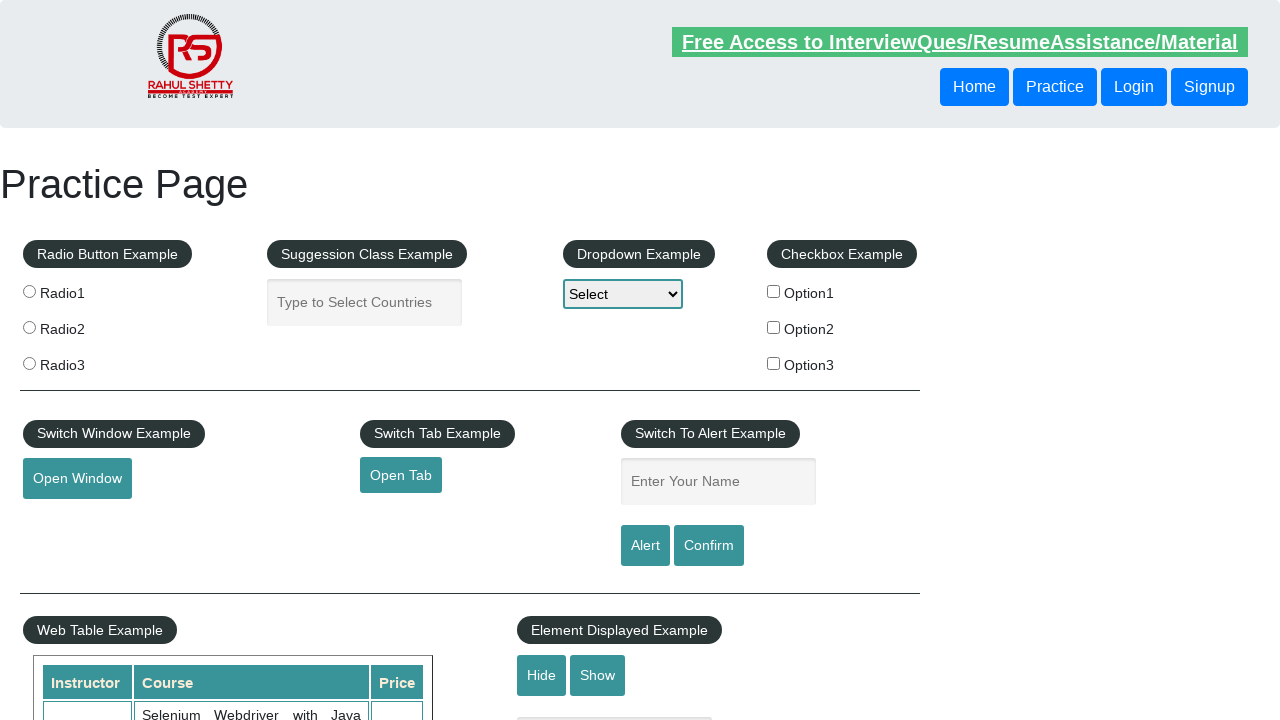

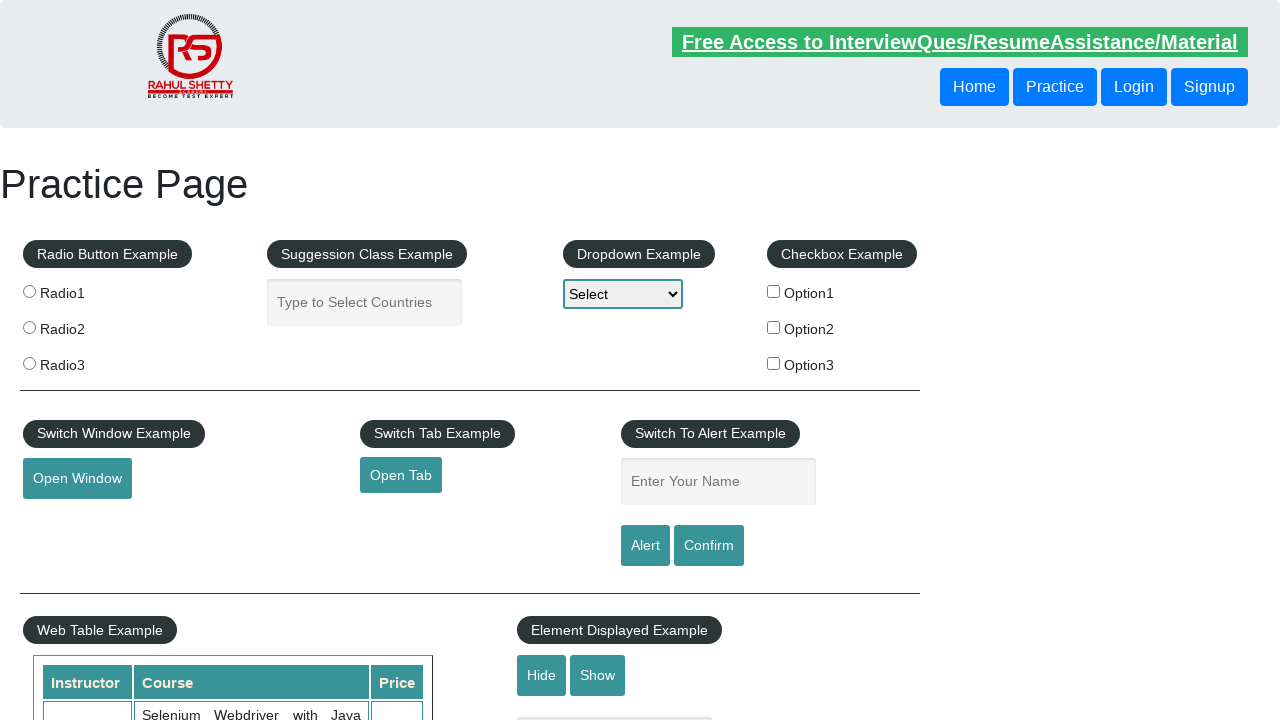